Navigates to GoDaddy homepage and validates that the page loads correctly by checking the title and URL

Starting URL: https://www.godaddy.com/

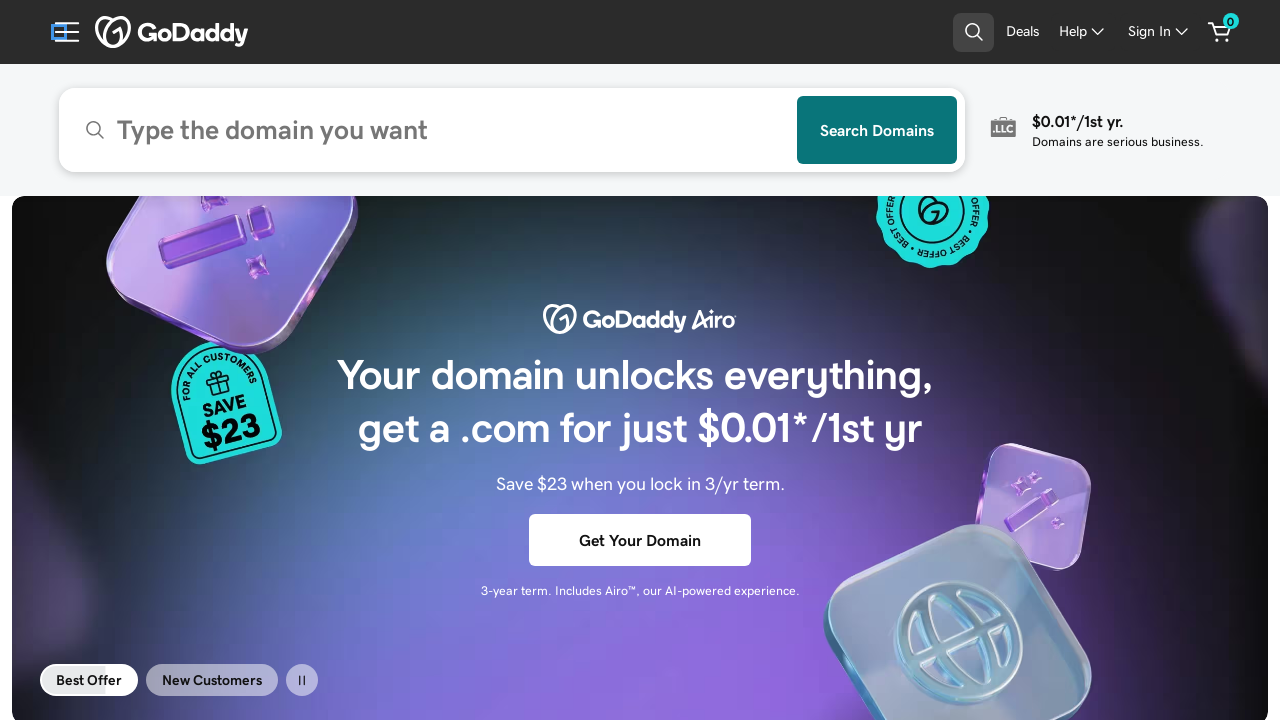

Retrieved page title
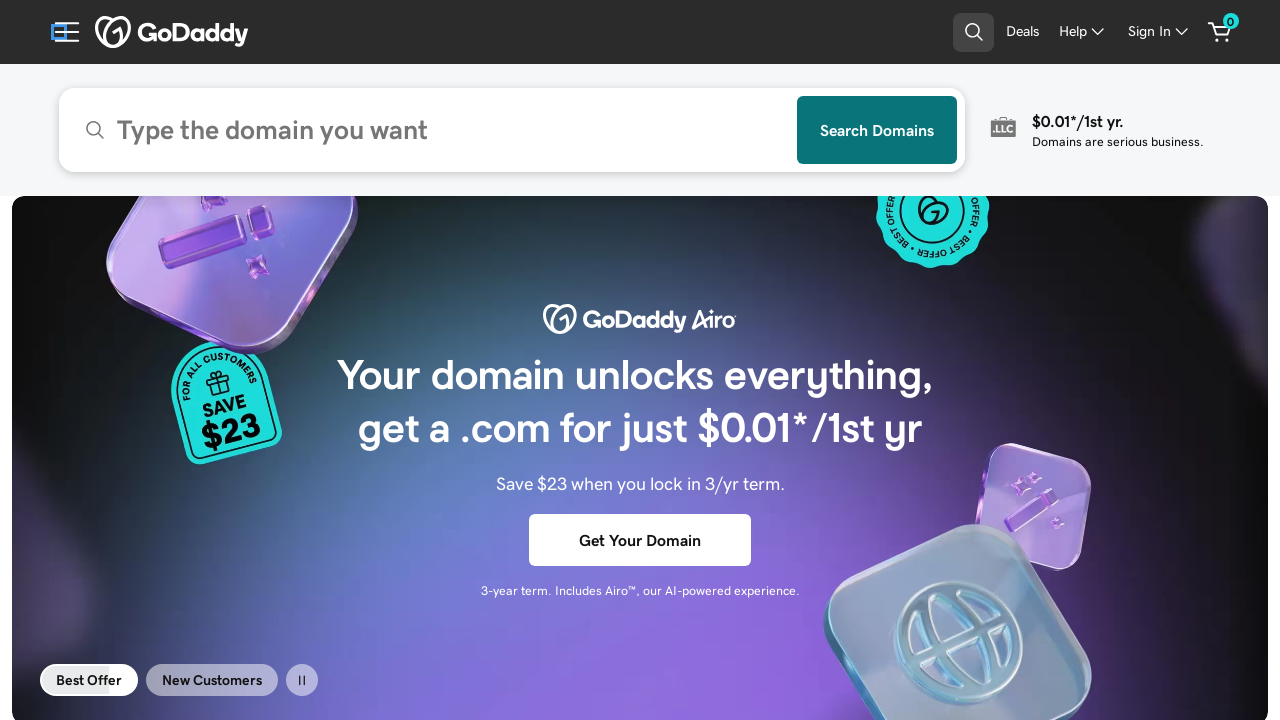

Verified page title matches expected value: 'Domain Names, Websites, Hosting & Online Marketing Tools - GoDaddy'
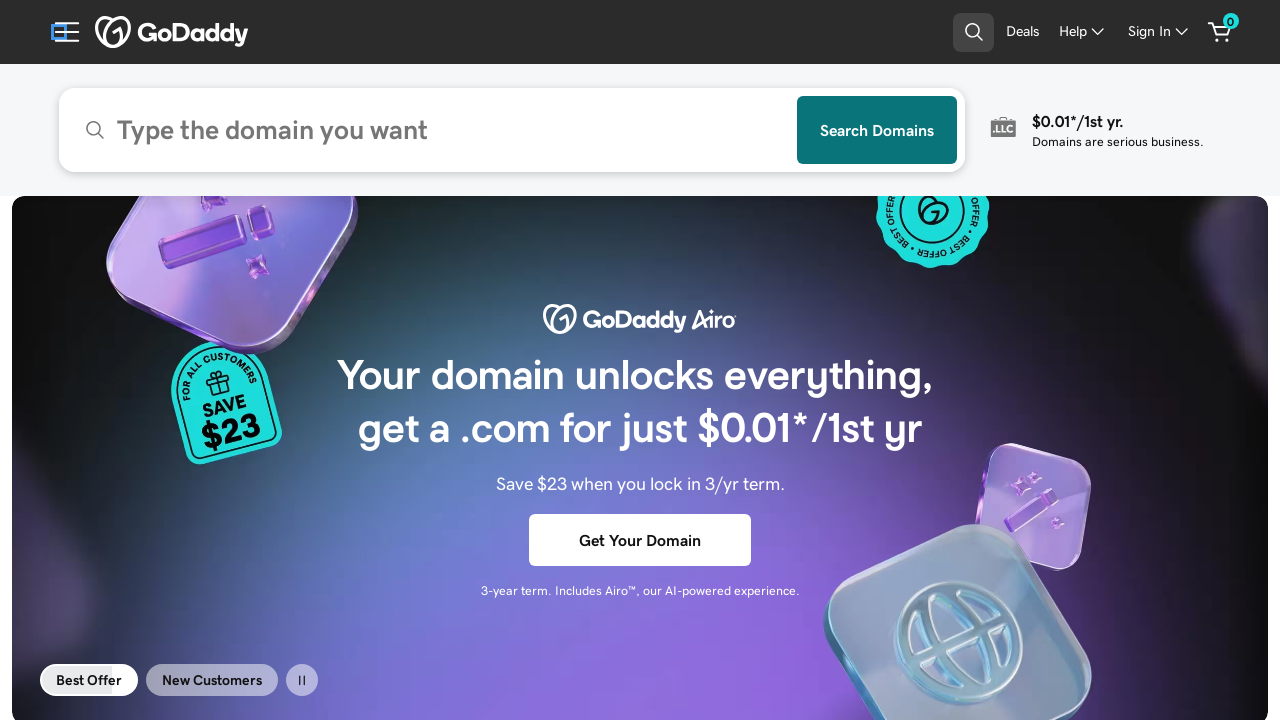

Retrieved current page URL
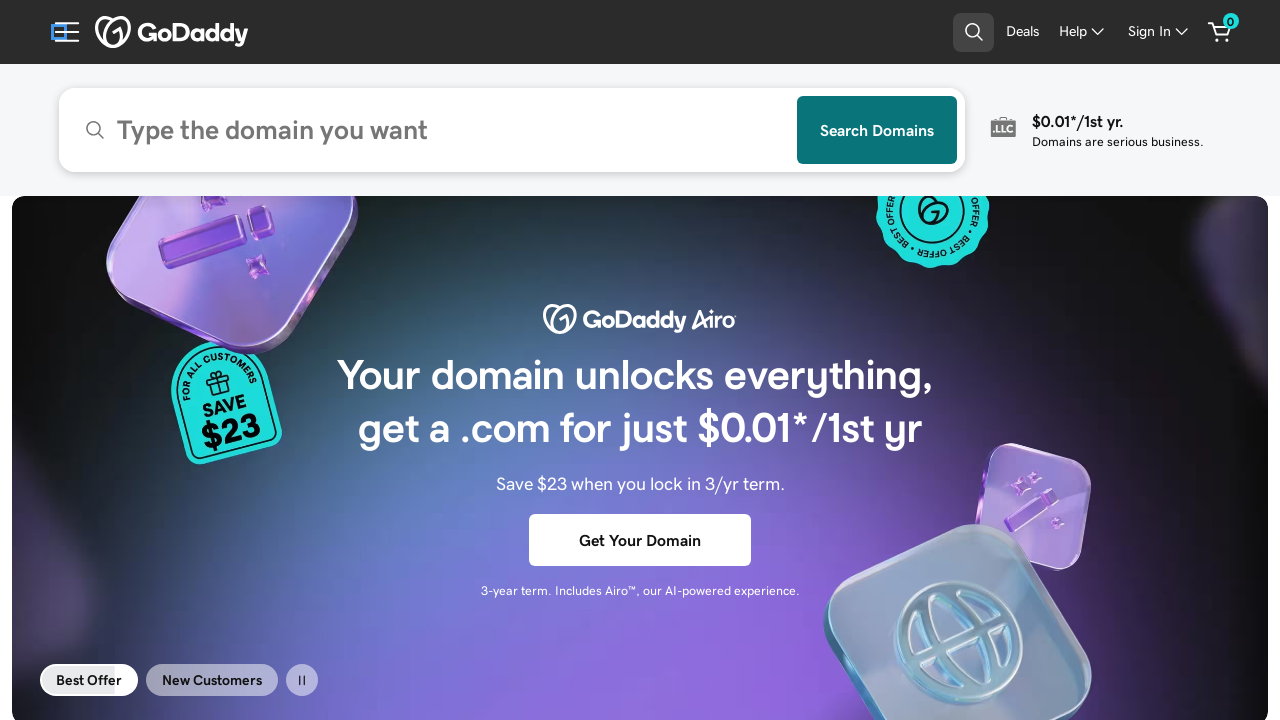

Verified page URL matches expected value: 'https://www.godaddy.com/'
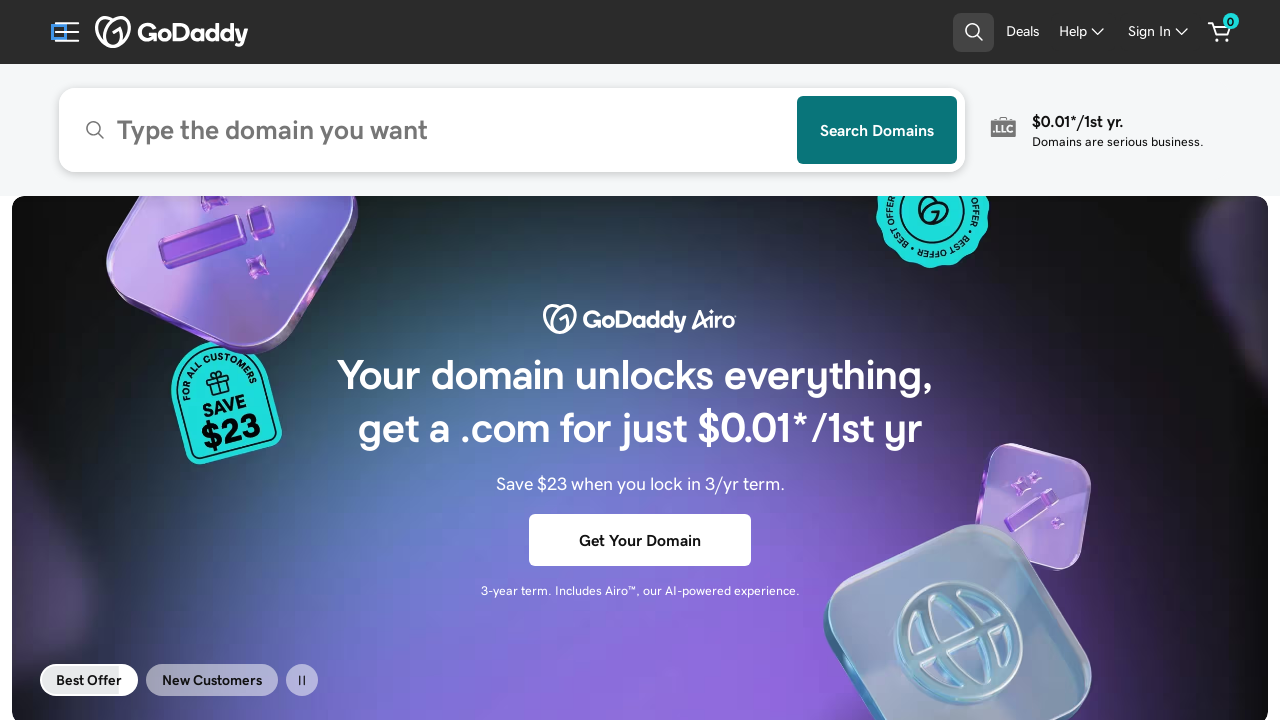

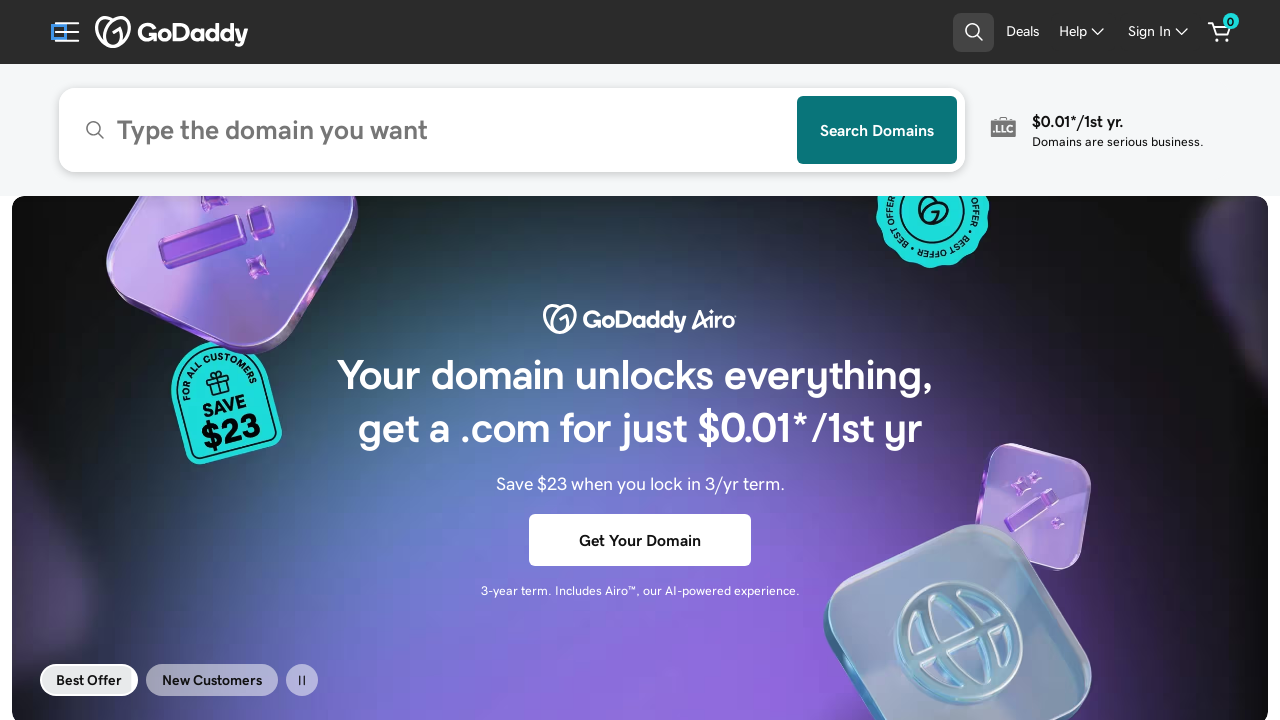